Tests that entered text is trimmed when editing a todo item

Starting URL: https://demo.playwright.dev/todomvc

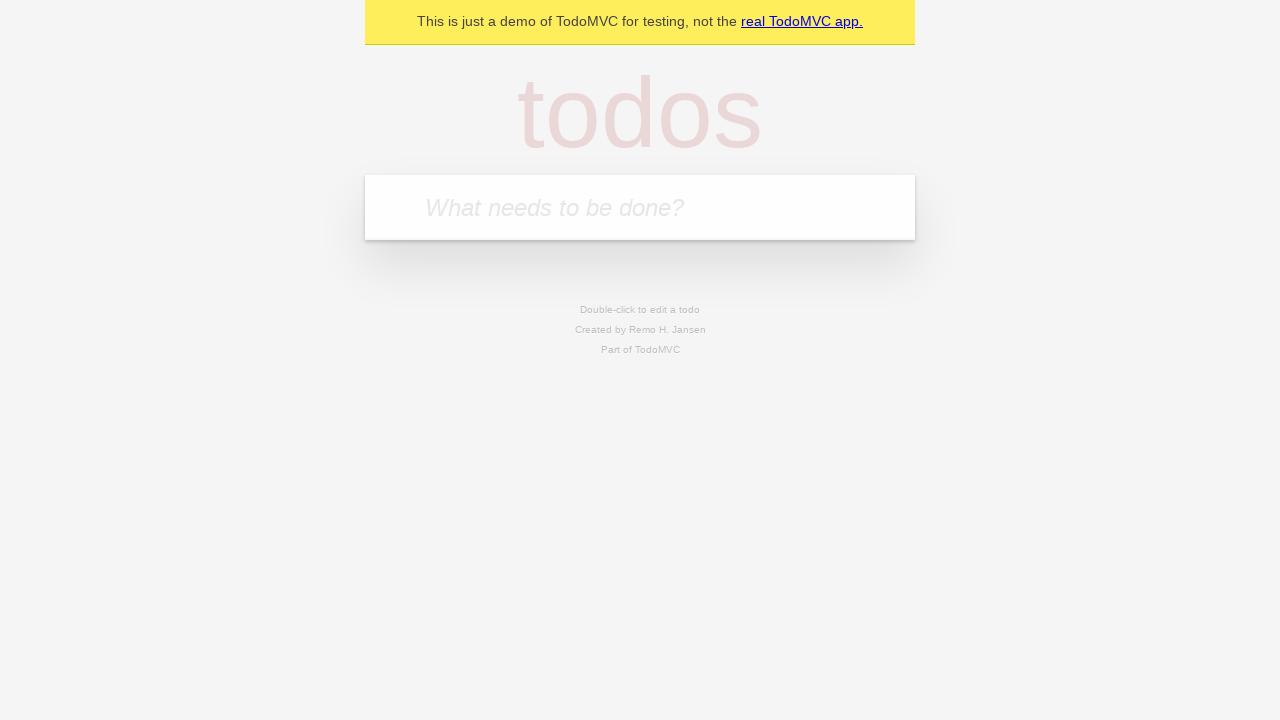

Filled todo input with 'buy some cheese' on internal:attr=[placeholder="What needs to be done?"i]
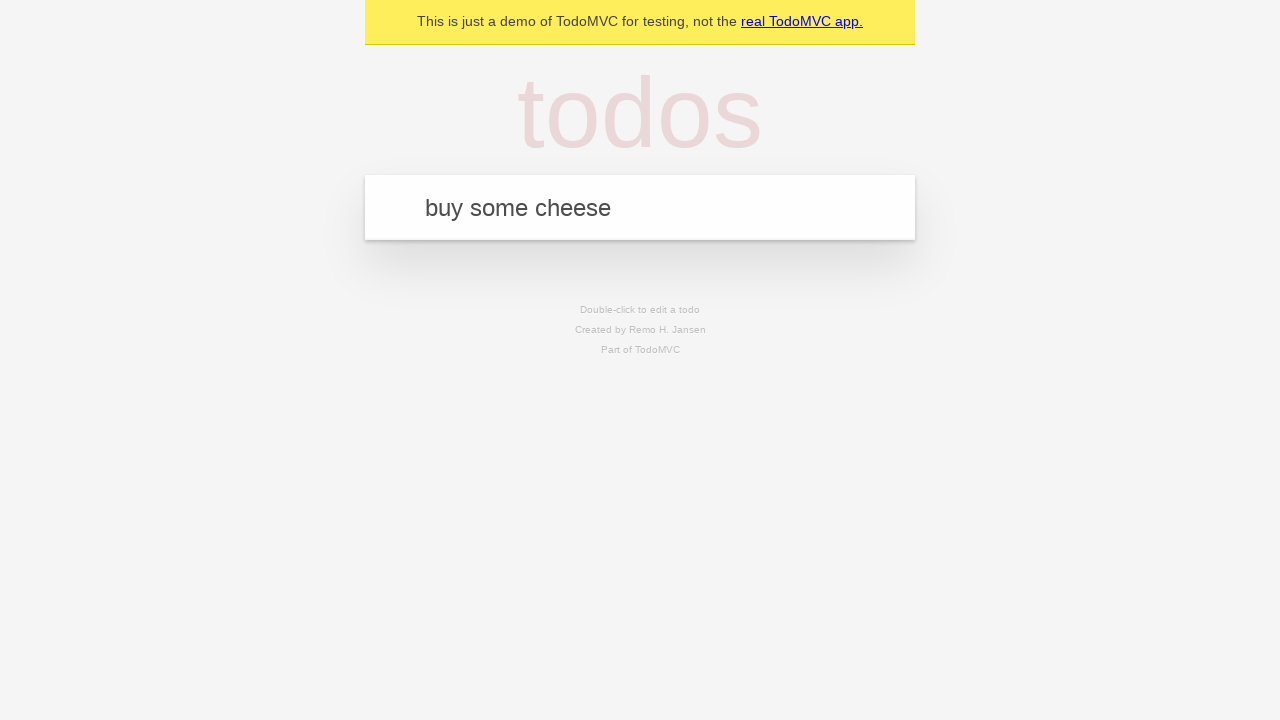

Pressed Enter to create first todo on internal:attr=[placeholder="What needs to be done?"i]
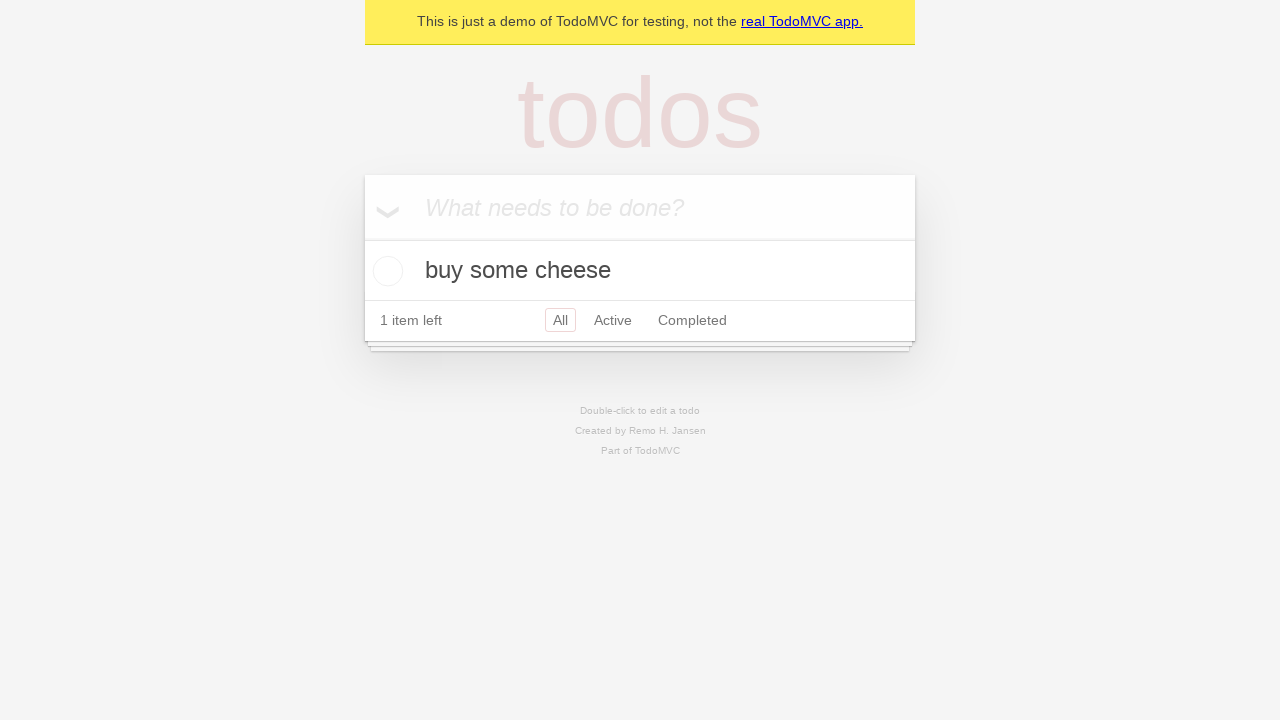

Filled todo input with 'feed the cat' on internal:attr=[placeholder="What needs to be done?"i]
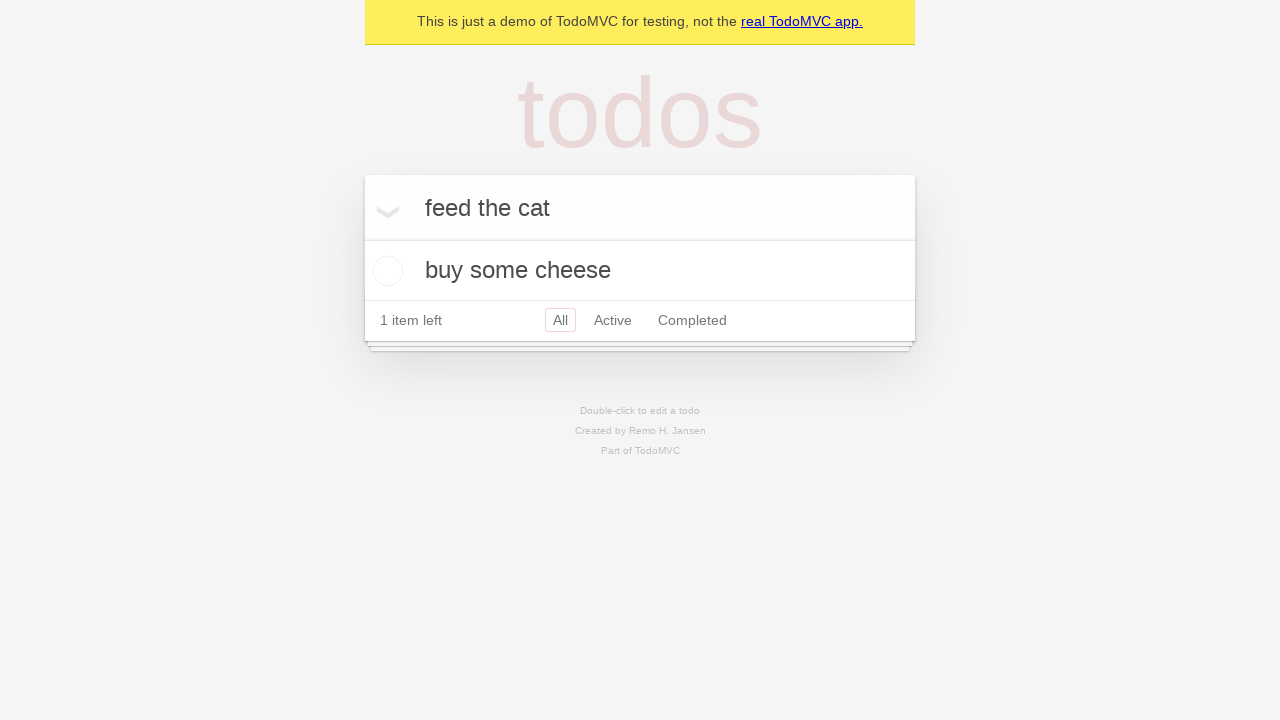

Pressed Enter to create second todo on internal:attr=[placeholder="What needs to be done?"i]
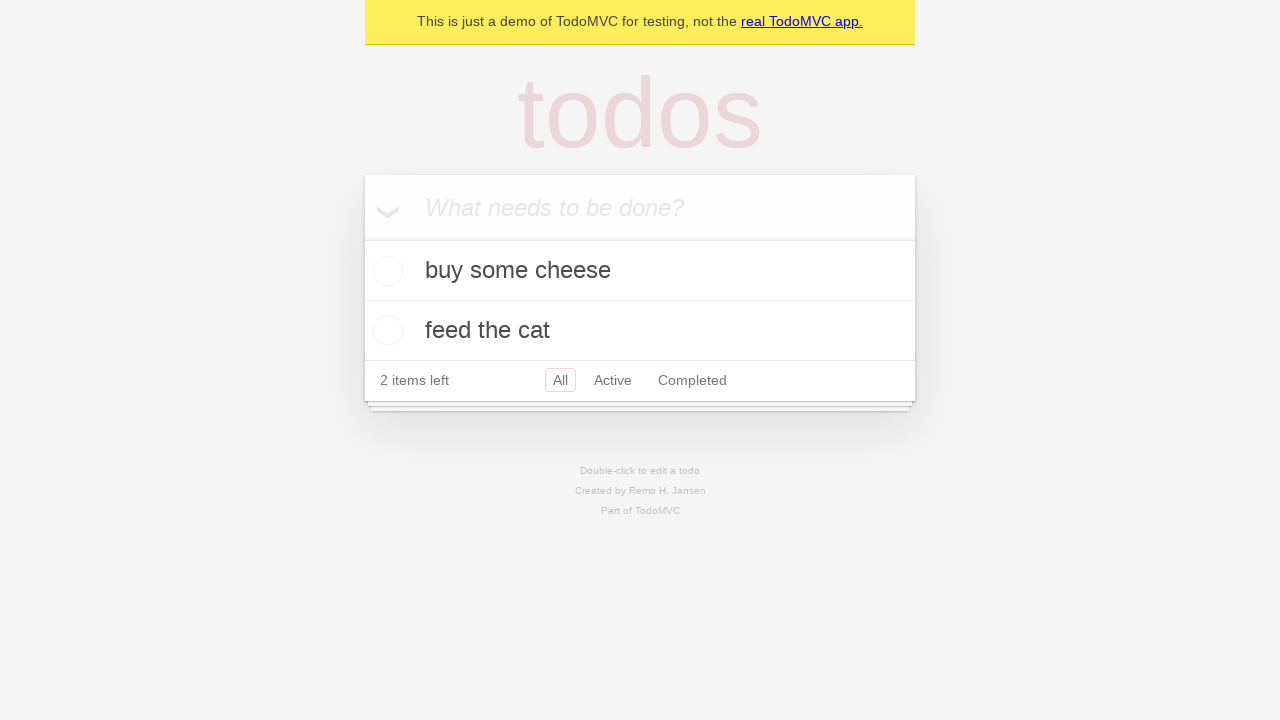

Filled todo input with 'book a doctors appointment' on internal:attr=[placeholder="What needs to be done?"i]
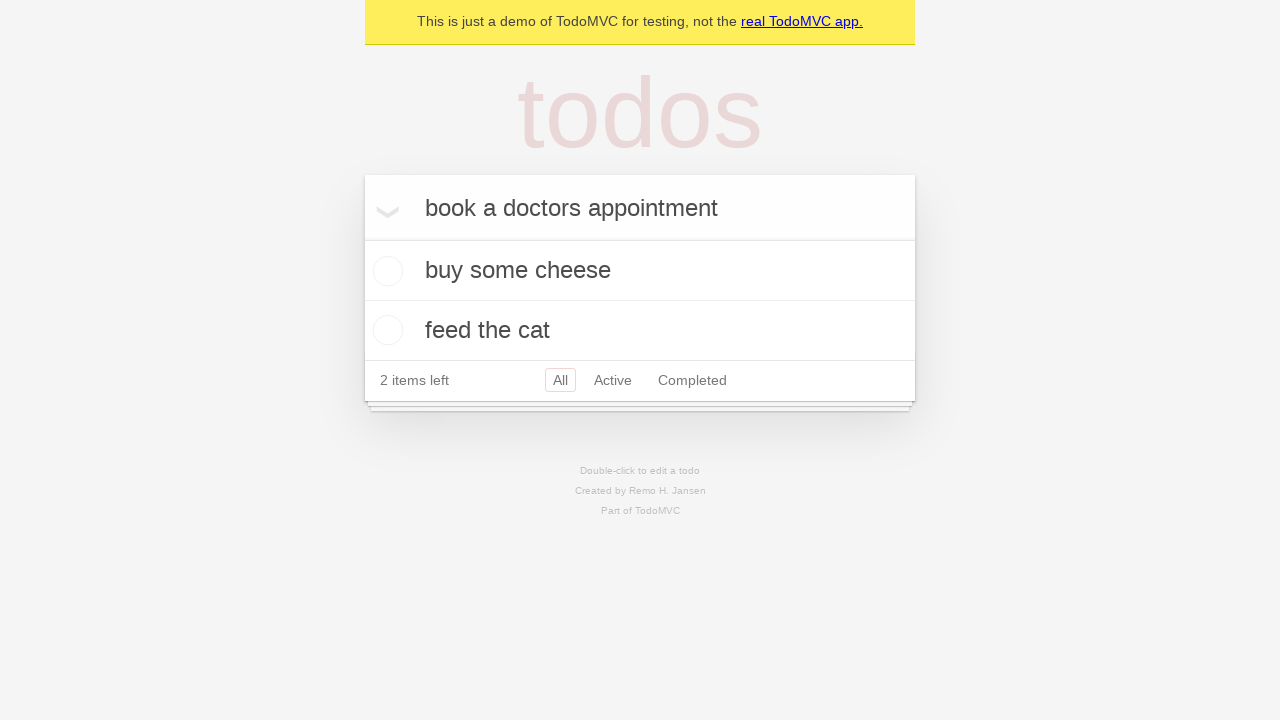

Pressed Enter to create third todo on internal:attr=[placeholder="What needs to be done?"i]
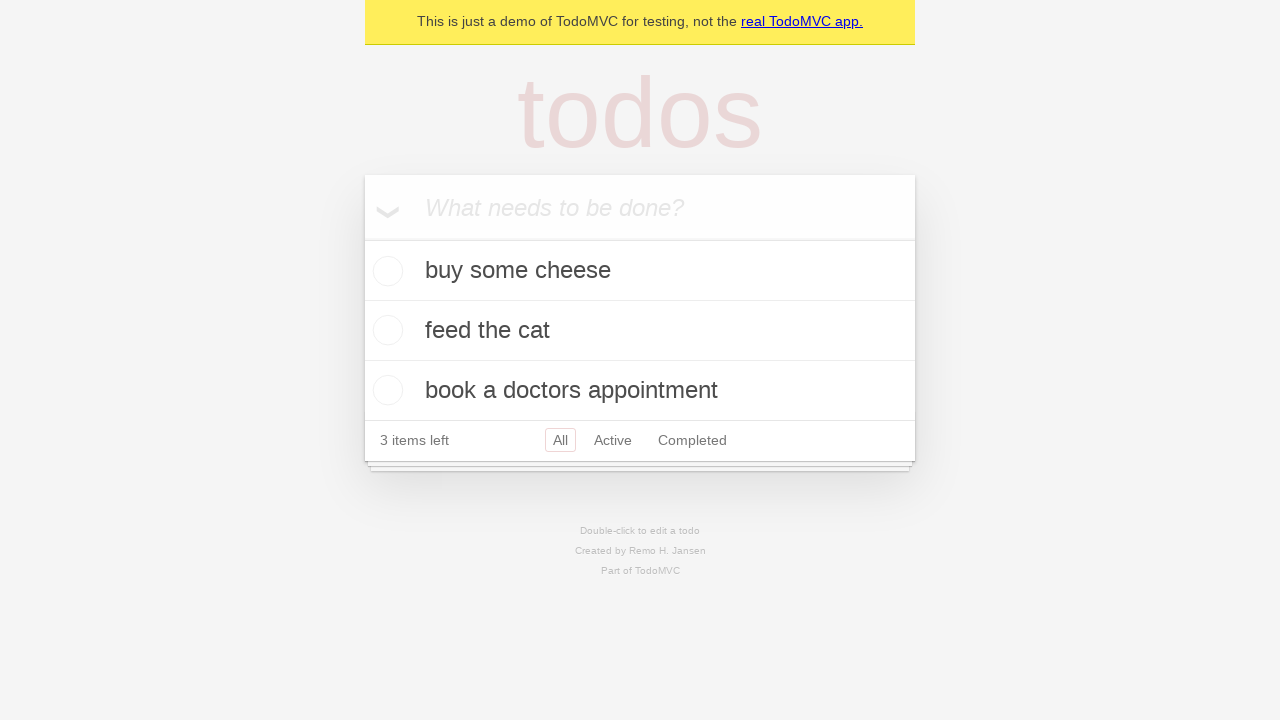

Double-clicked second todo to enter edit mode at (640, 331) on internal:testid=[data-testid="todo-item"s] >> nth=1
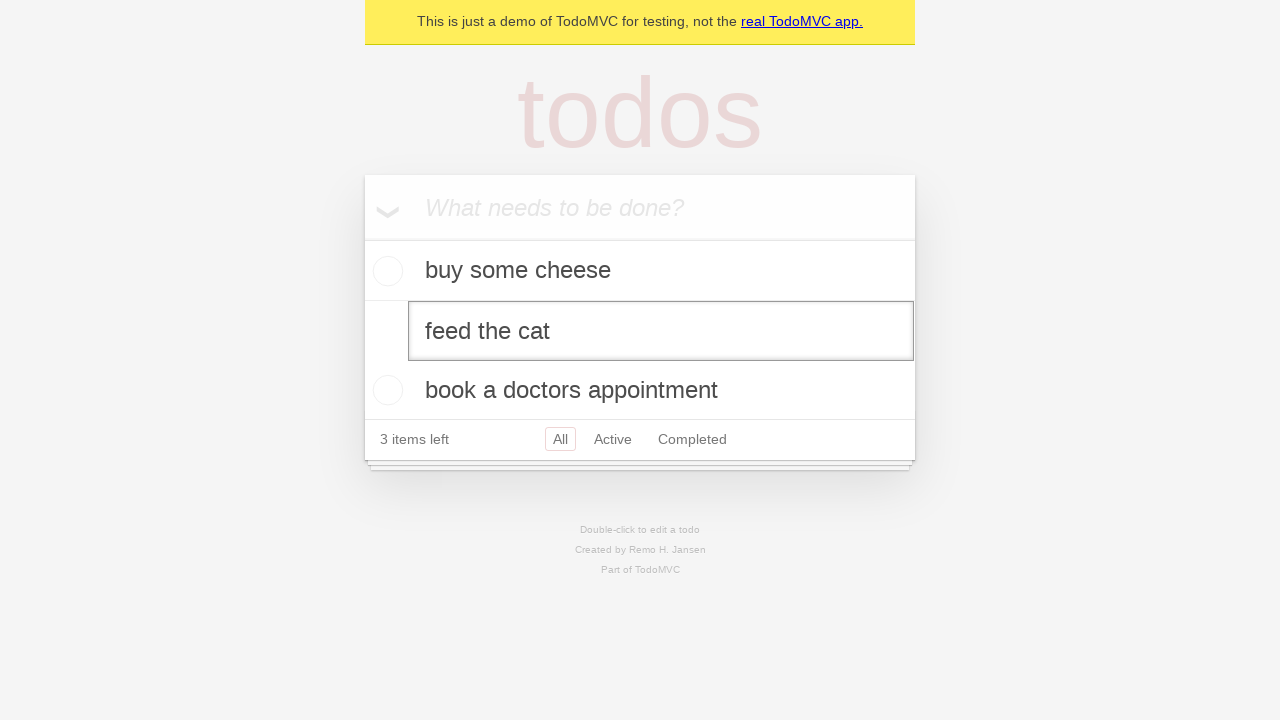

Filled edit textbox with whitespace-padded text '    buy some sausages    ' on internal:testid=[data-testid="todo-item"s] >> nth=1 >> internal:role=textbox[nam
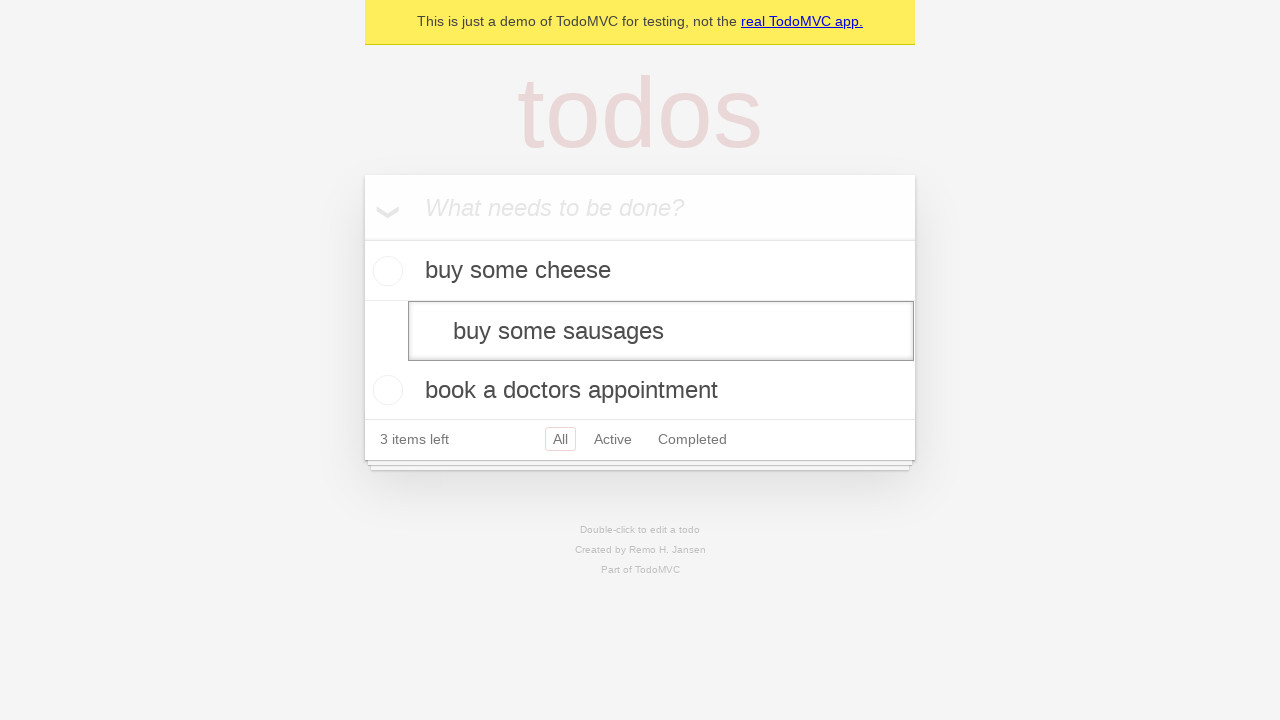

Pressed Enter to confirm edited todo text on internal:testid=[data-testid="todo-item"s] >> nth=1 >> internal:role=textbox[nam
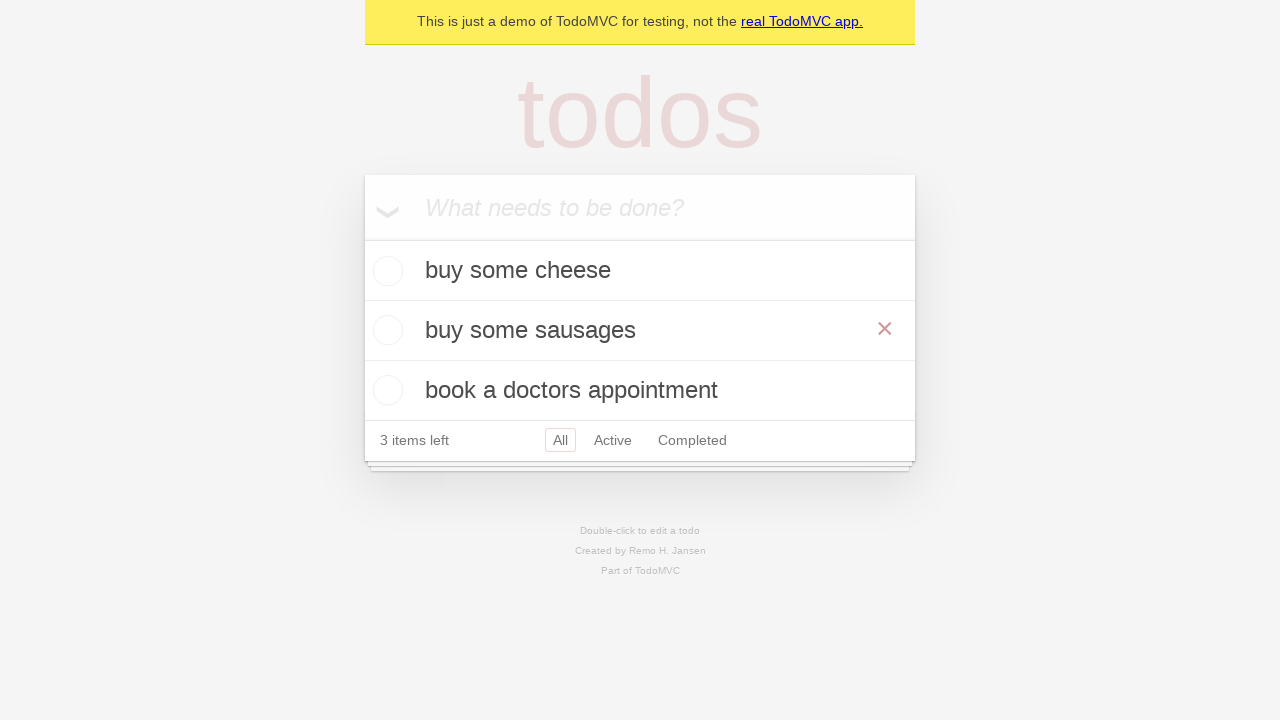

Verified that todo text was trimmed to 'buy some sausages'
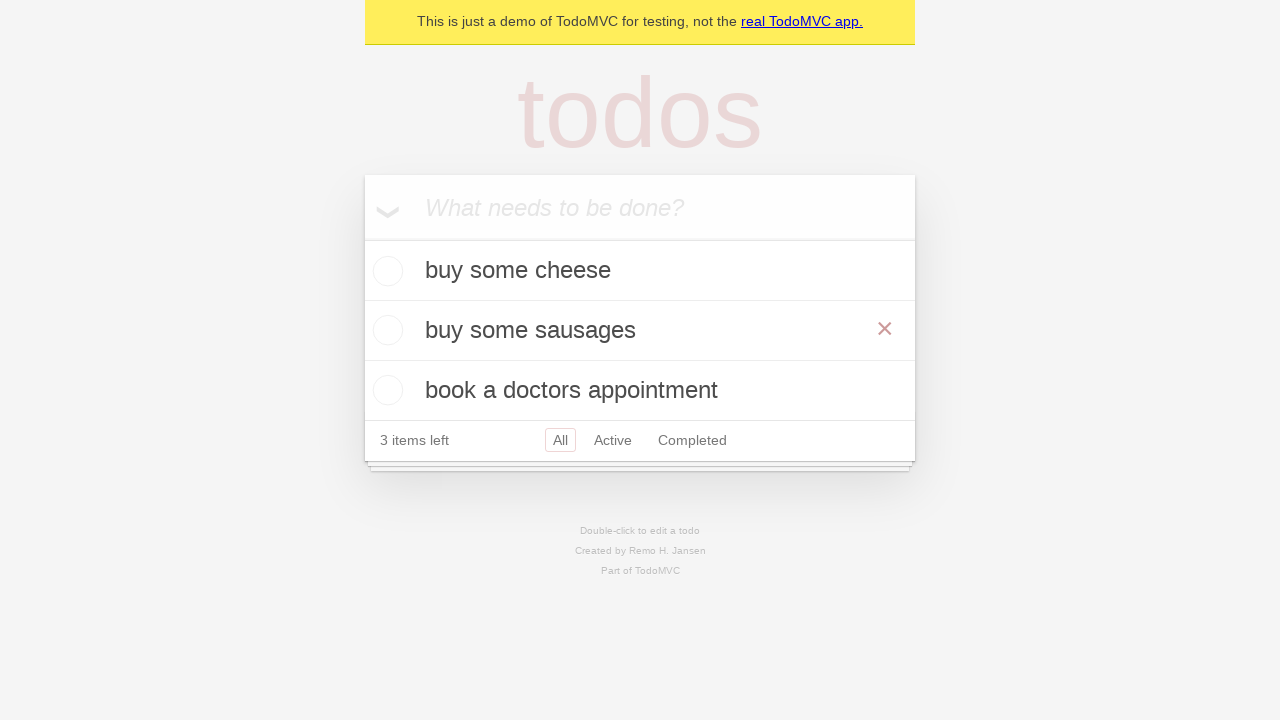

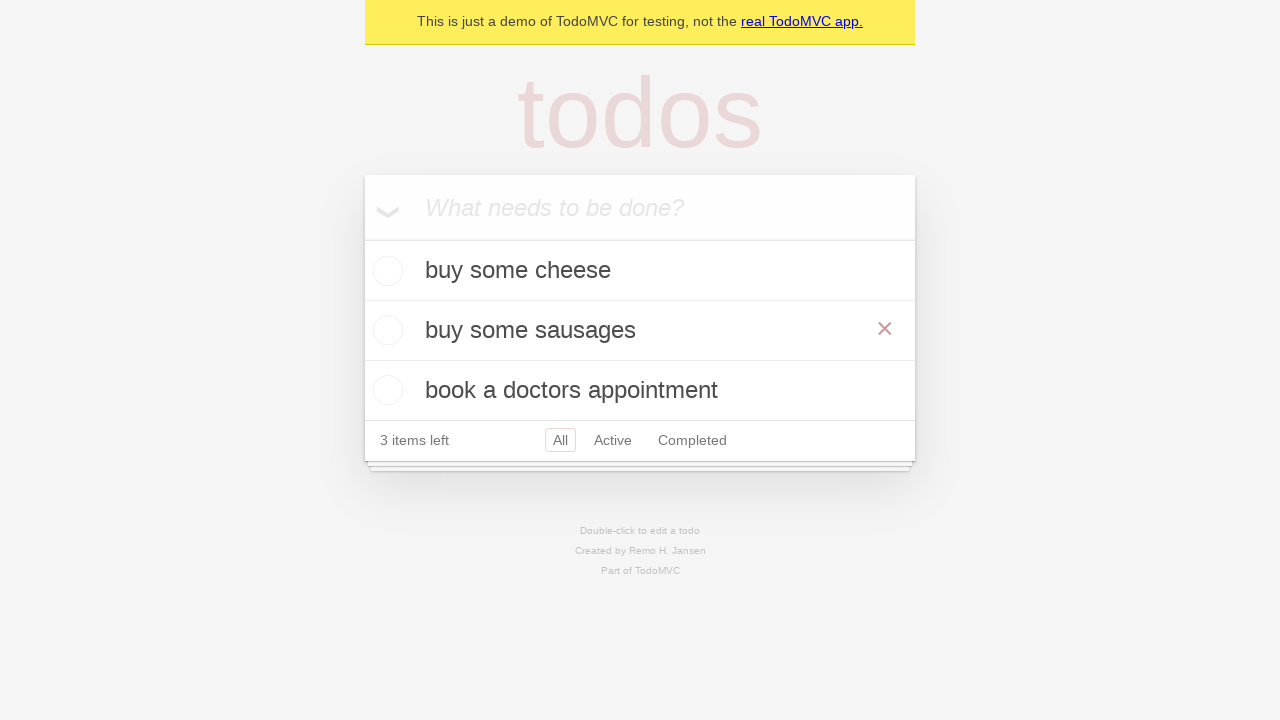